Tests dropdown select element functionality by verifying it doesn't support multiple selection, has 3 options, and can select options by visible text, value, and index.

Starting URL: https://the-internet.herokuapp.com/dropdown

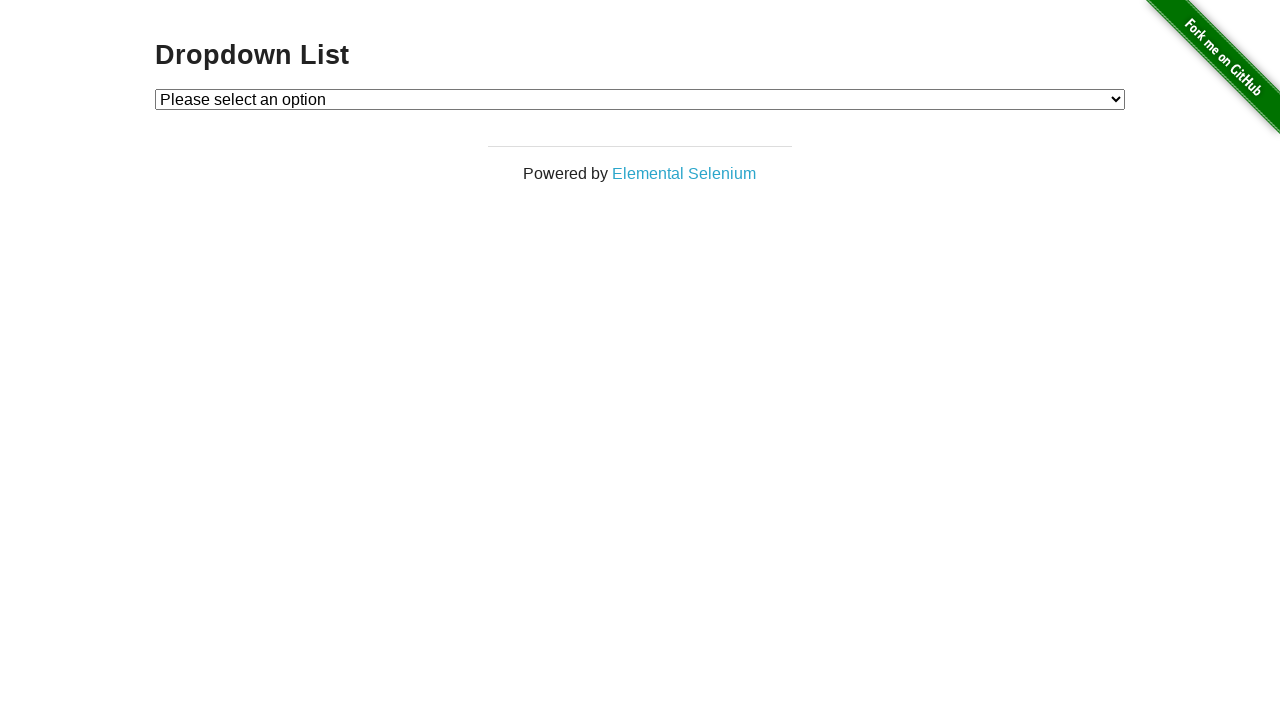

Dropdown element loaded and is visible
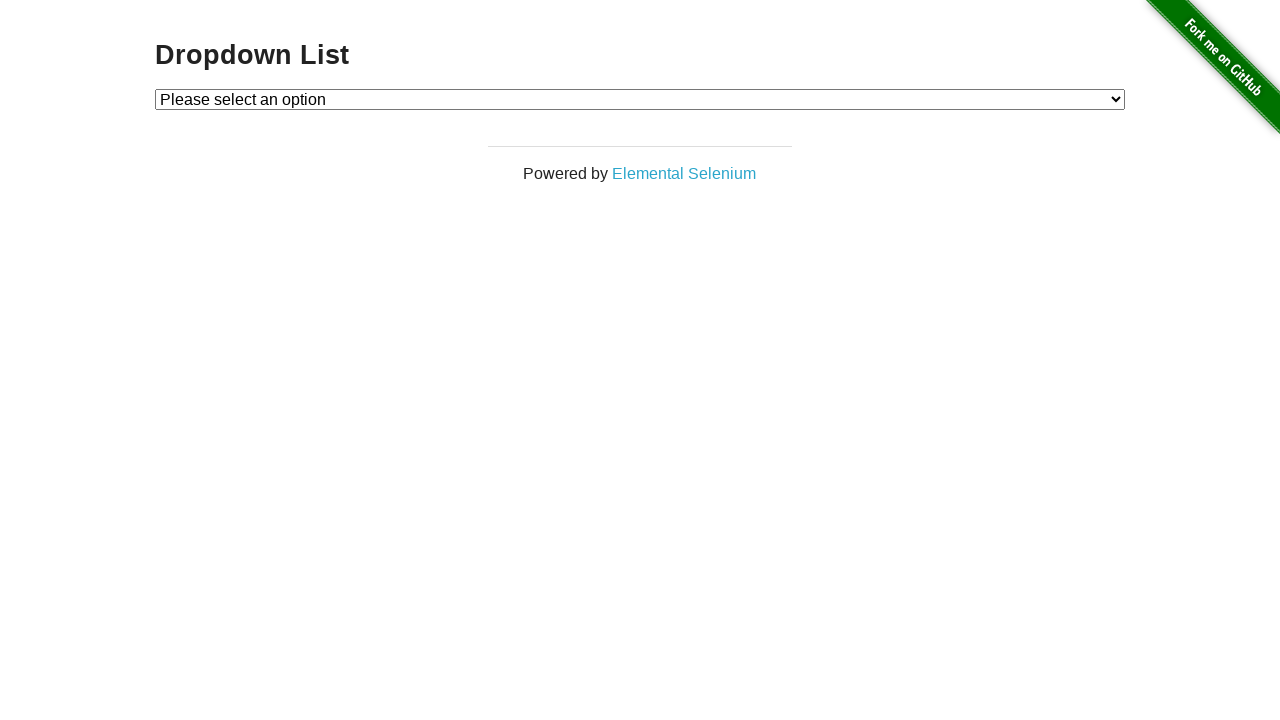

Selected 'Option 1' by visible text on #dropdown
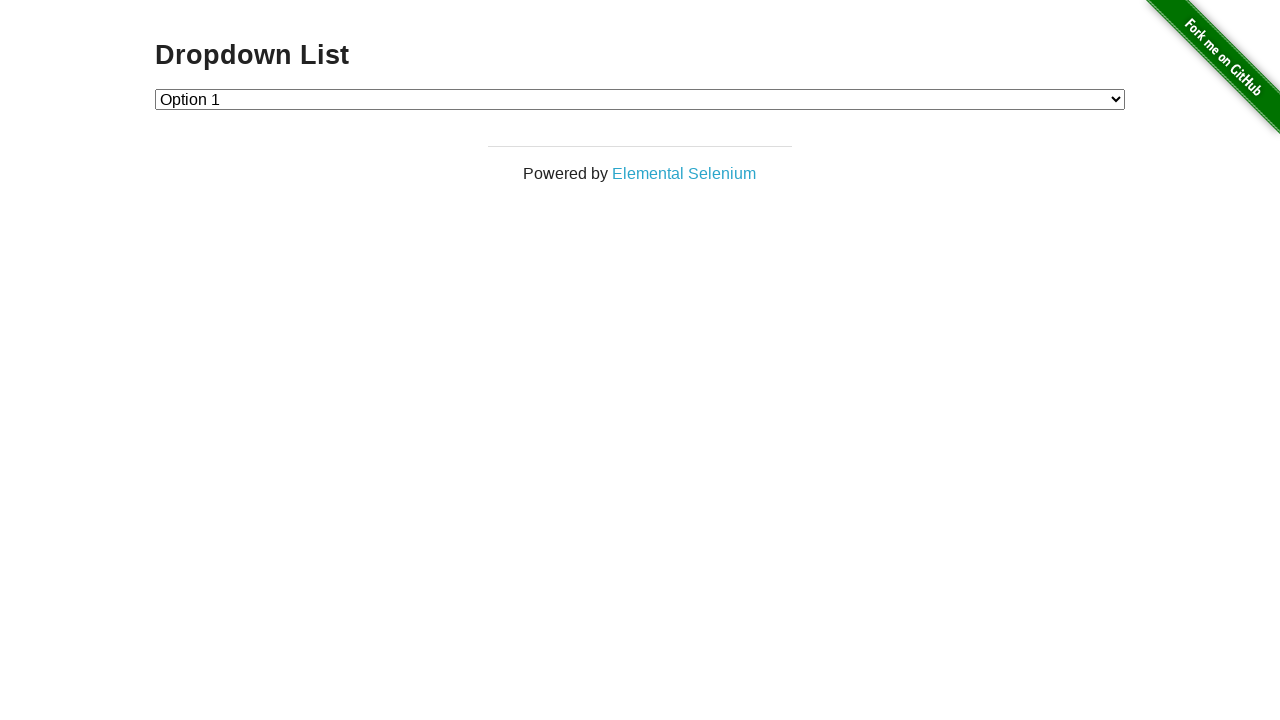

Verified that 'Option 1' is selected
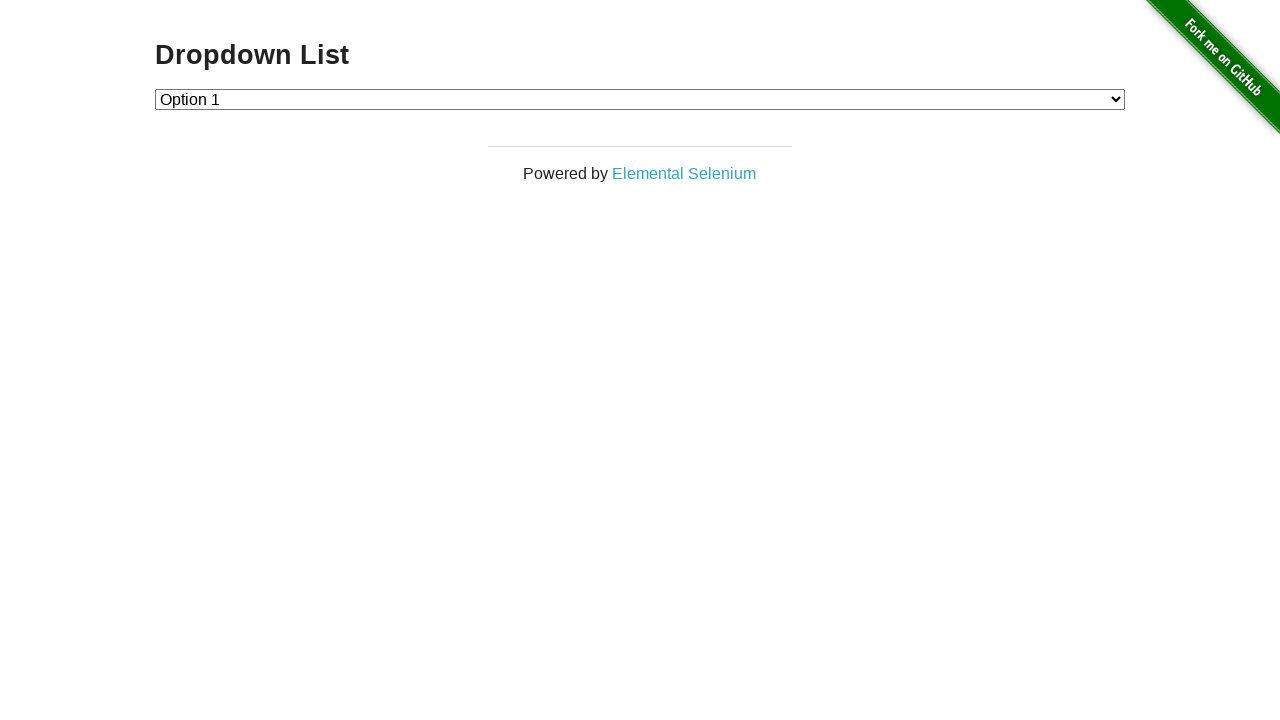

Selected option with value '2' on #dropdown
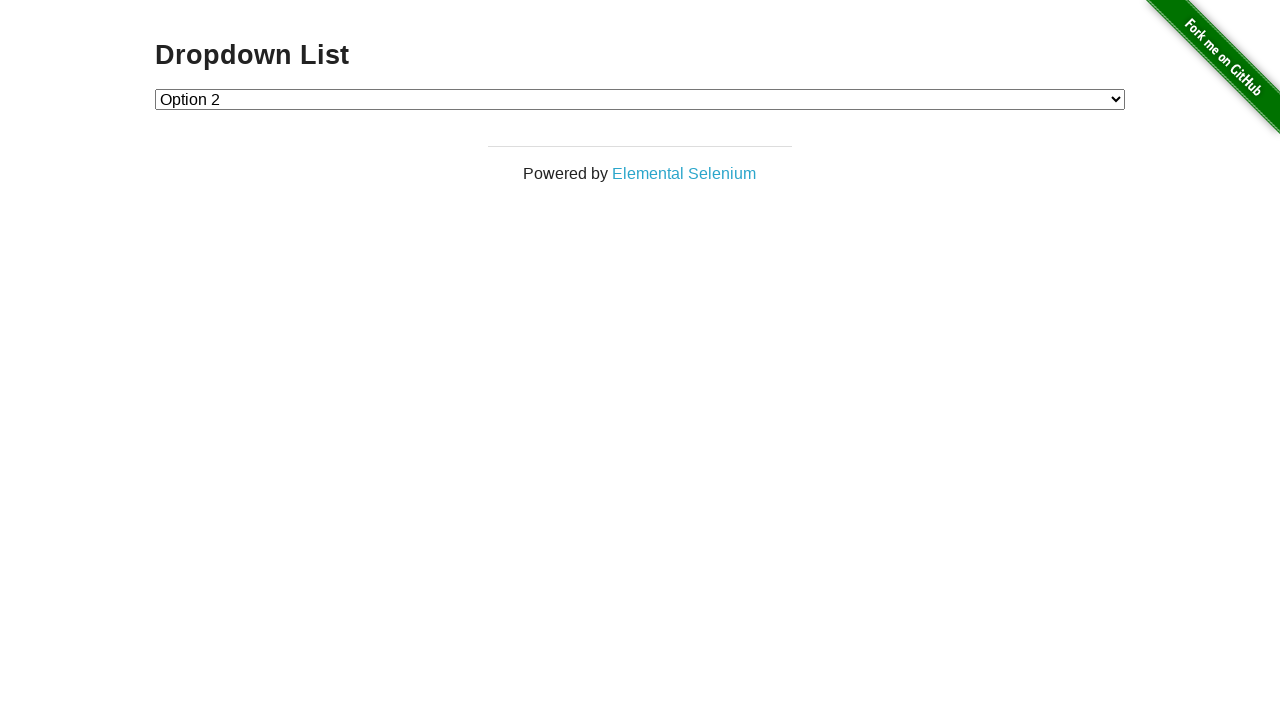

Verified that 'Option 2' is selected
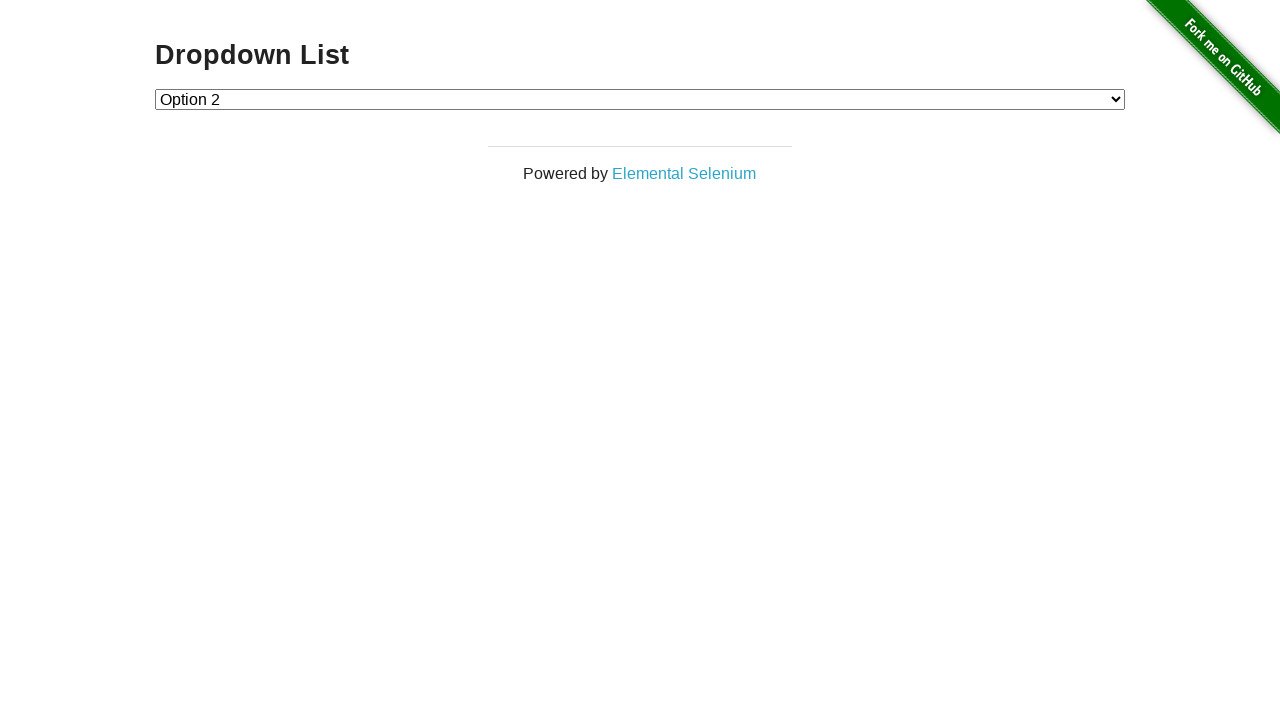

Selected option at index 1 on #dropdown
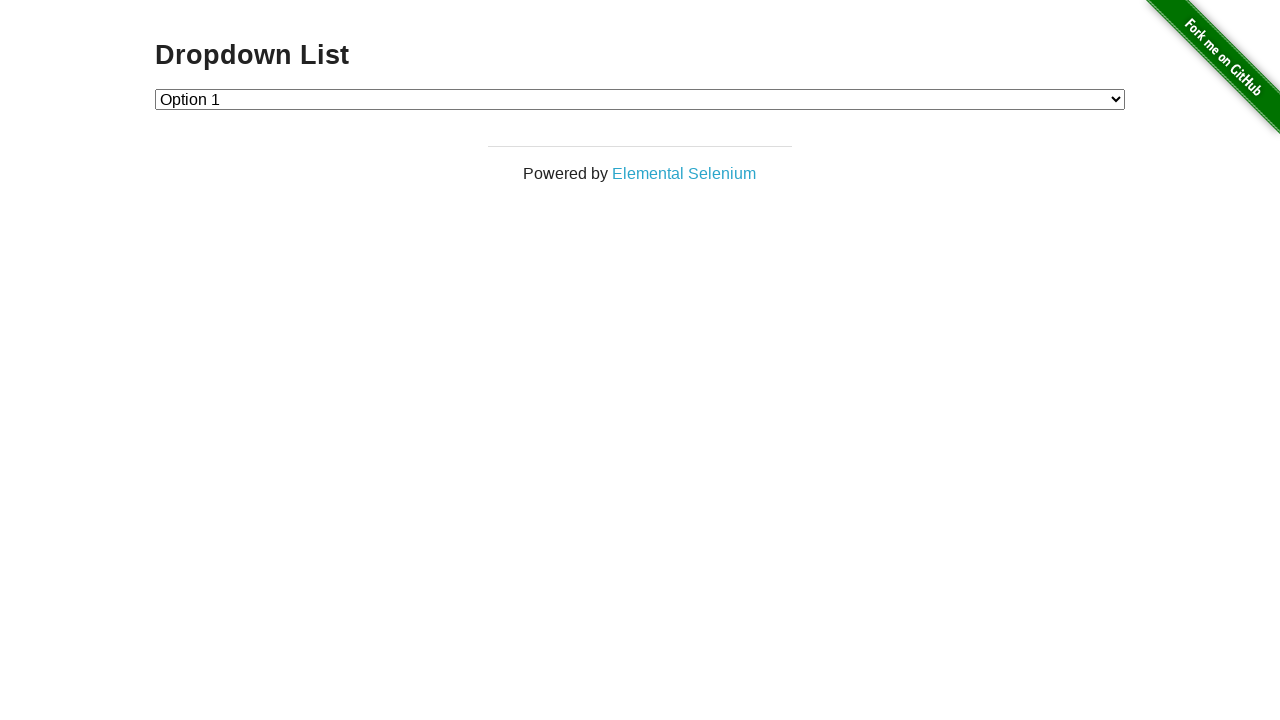

Verified that 'Option 1' is selected after index-based selection
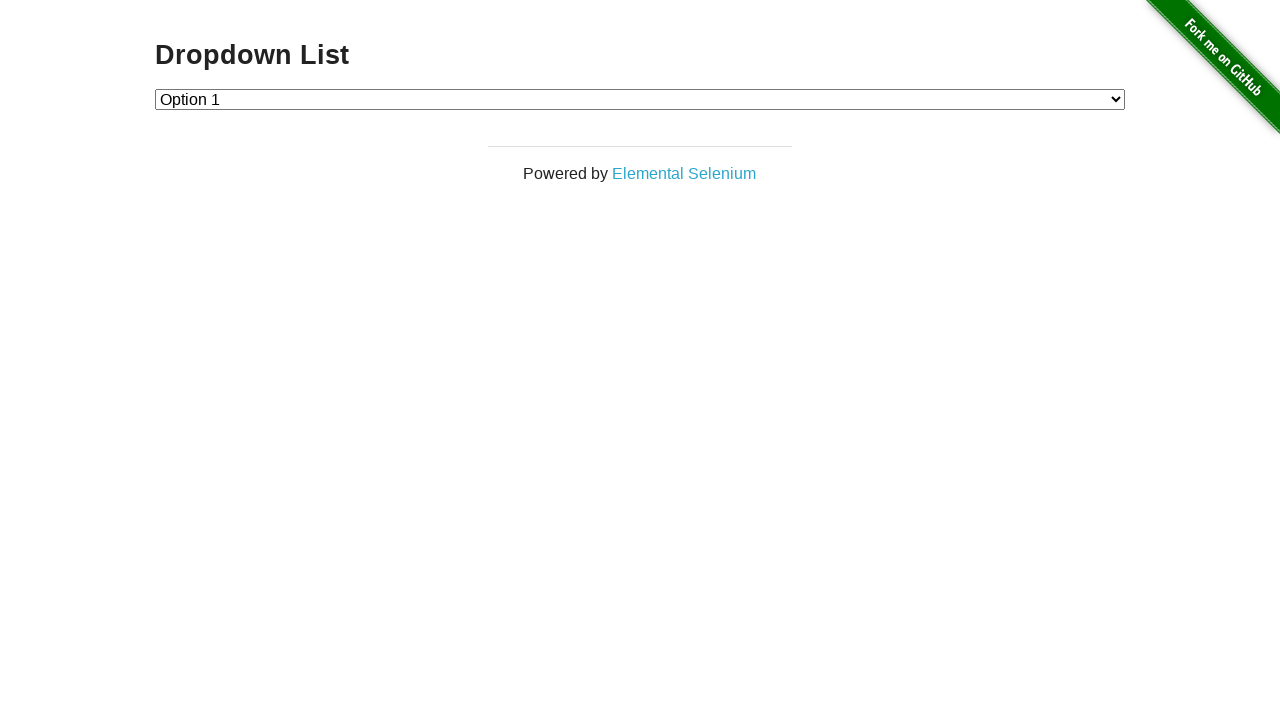

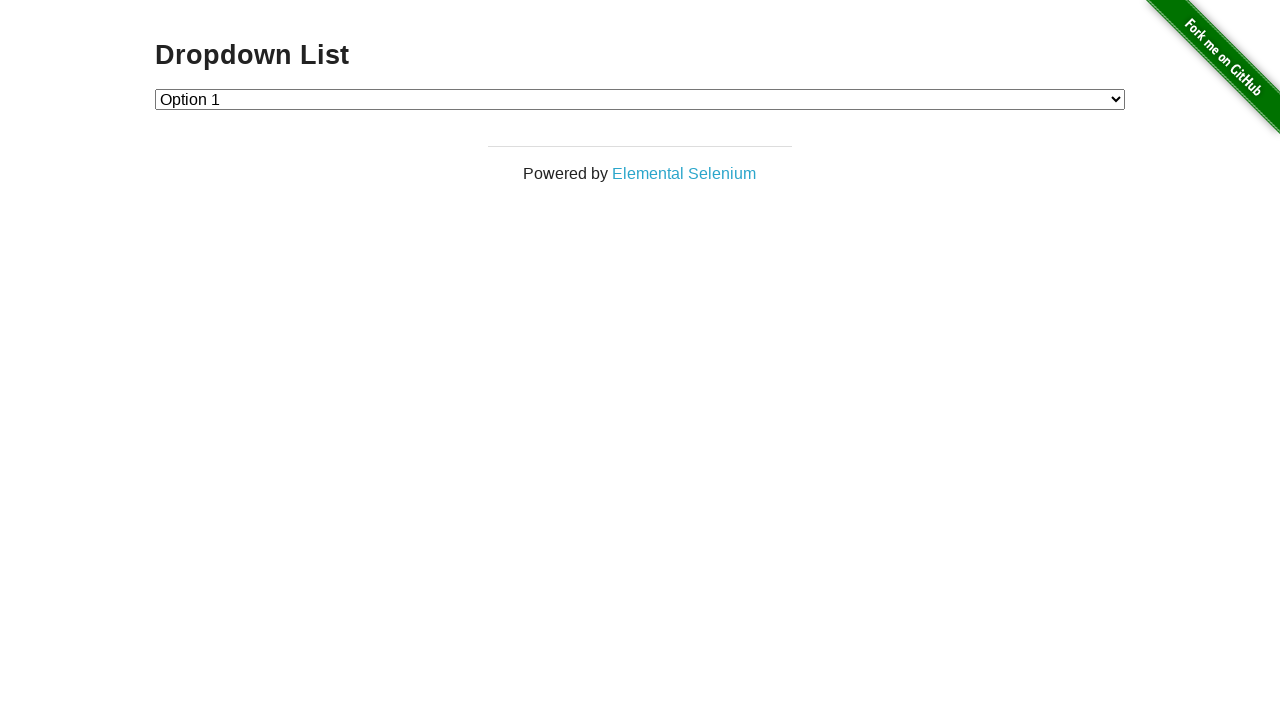